Fills out a registration form with personal information including name, contact details, hobbies, skills, country, date of birth, and password fields

Starting URL: https://demo.automationtesting.in/Register.html

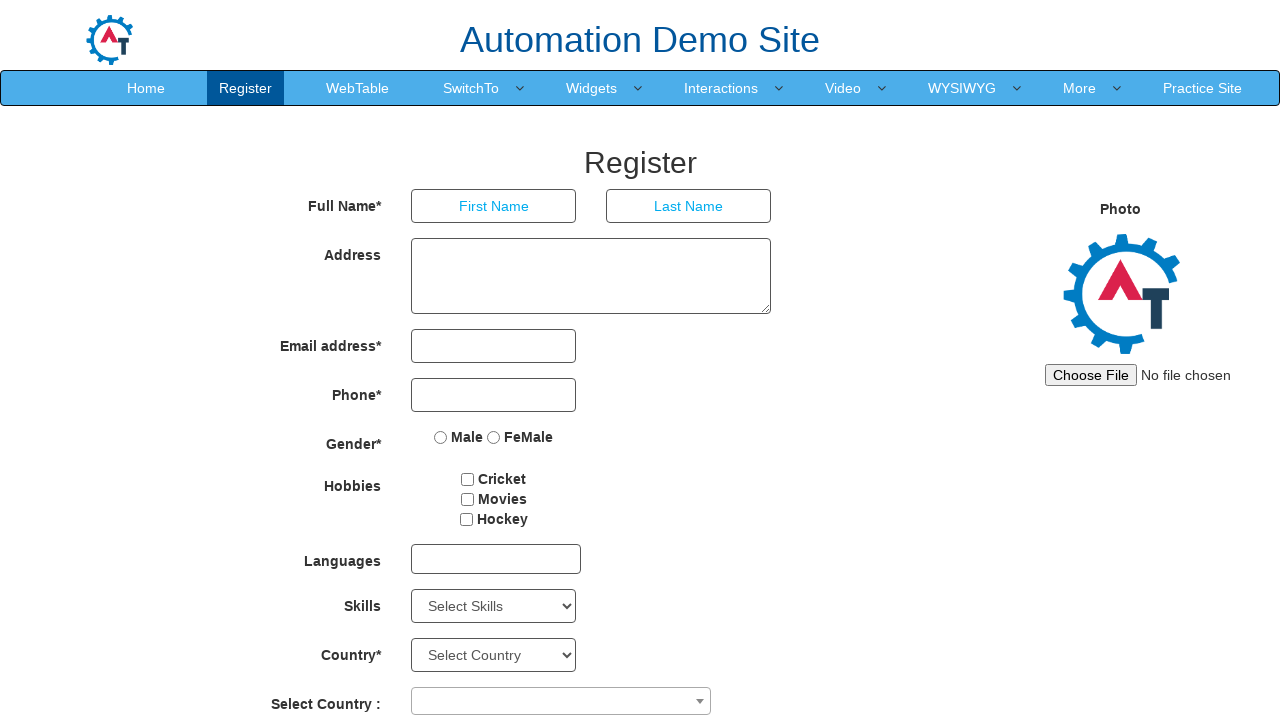

Filled first name field with 'PIYUSH' on xpath=//input[@placeholder='First Name']
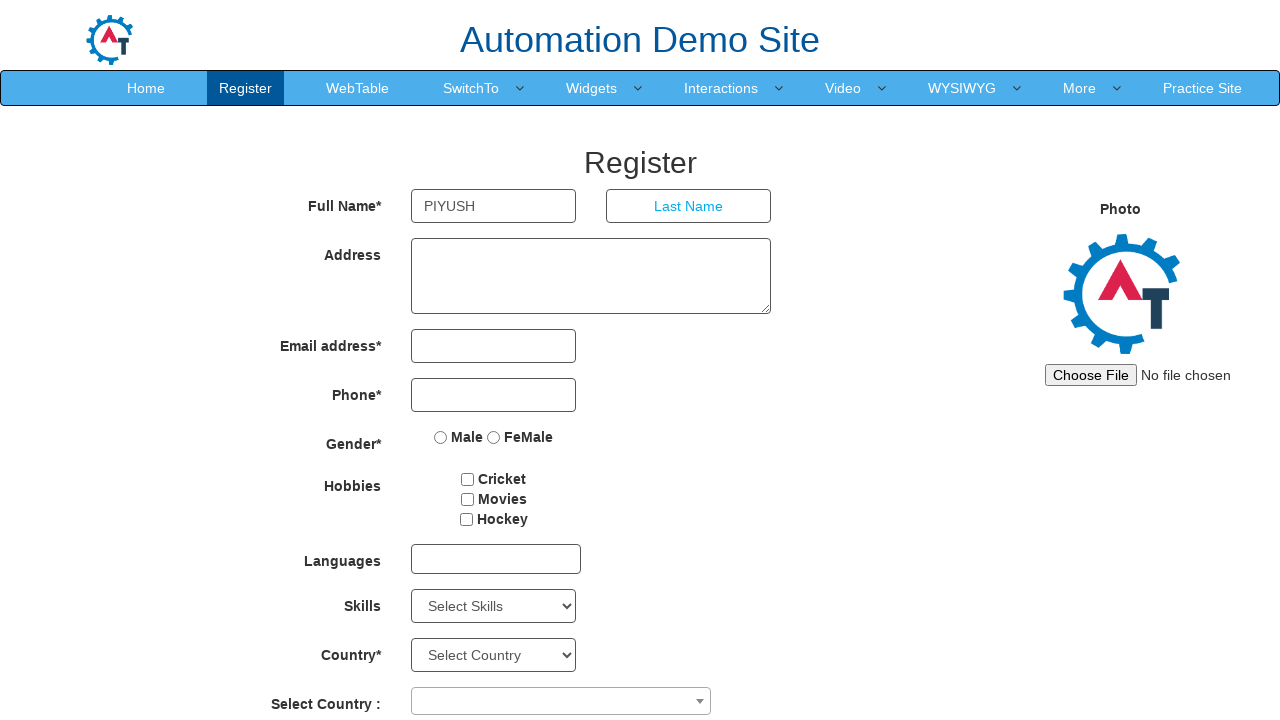

Filled last name field with 'JAMBHULKAR' on xpath=//input[@placeholder='Last Name']
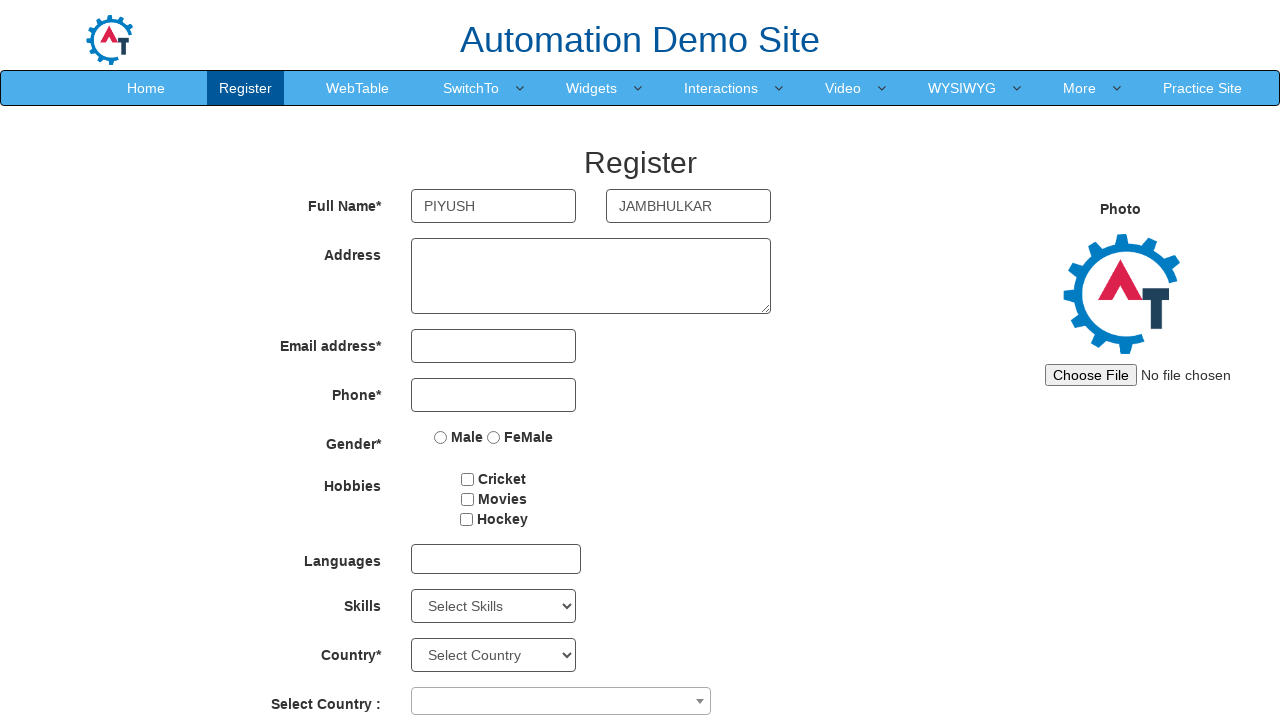

Filled address field with 'Civil Lines, Nagpur' on xpath=//textarea[@ng-model='Adress']
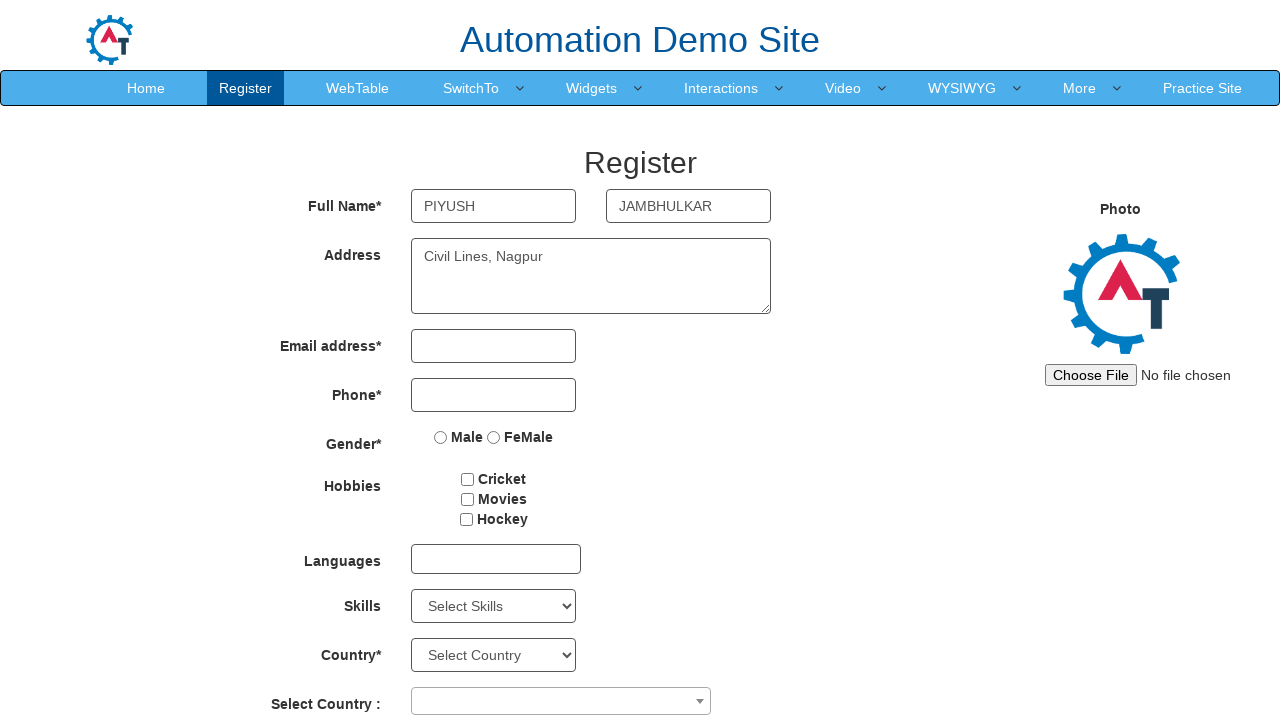

Filled email field with 'piyush@mailme.com' on xpath=//input[@type='email']
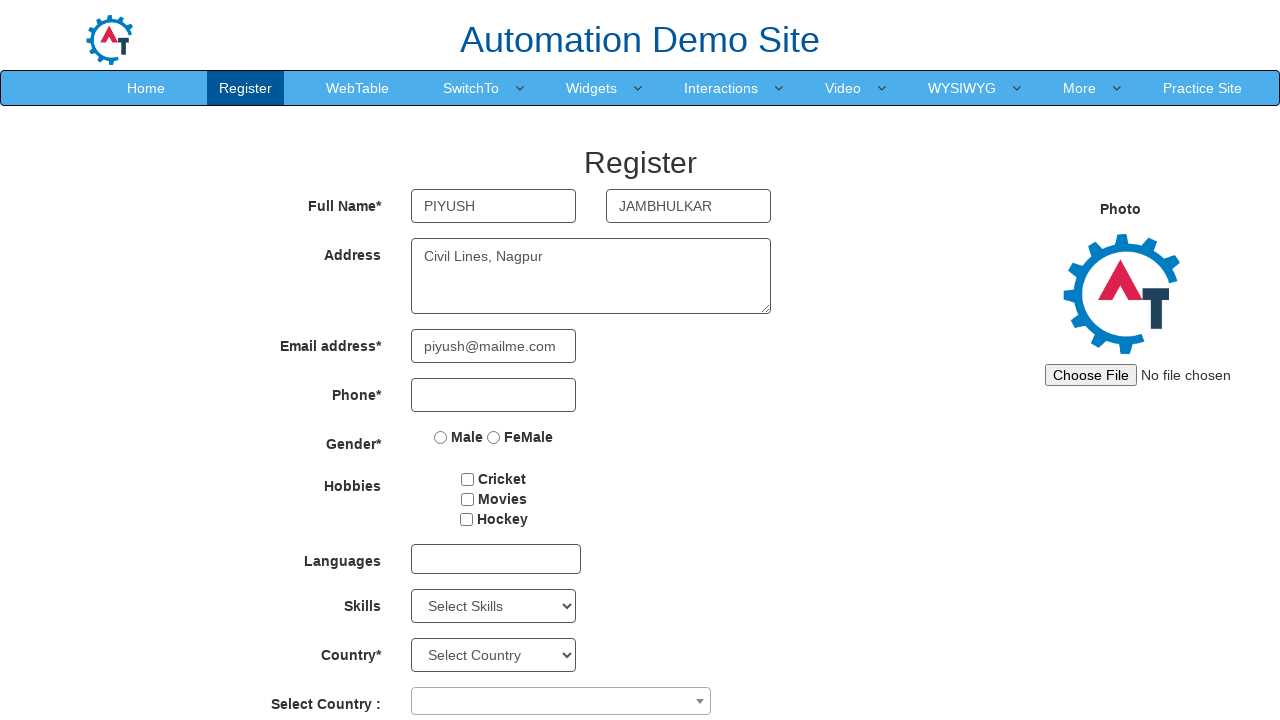

Filled phone number field with '9874563210' on xpath=//input[@type='tel']
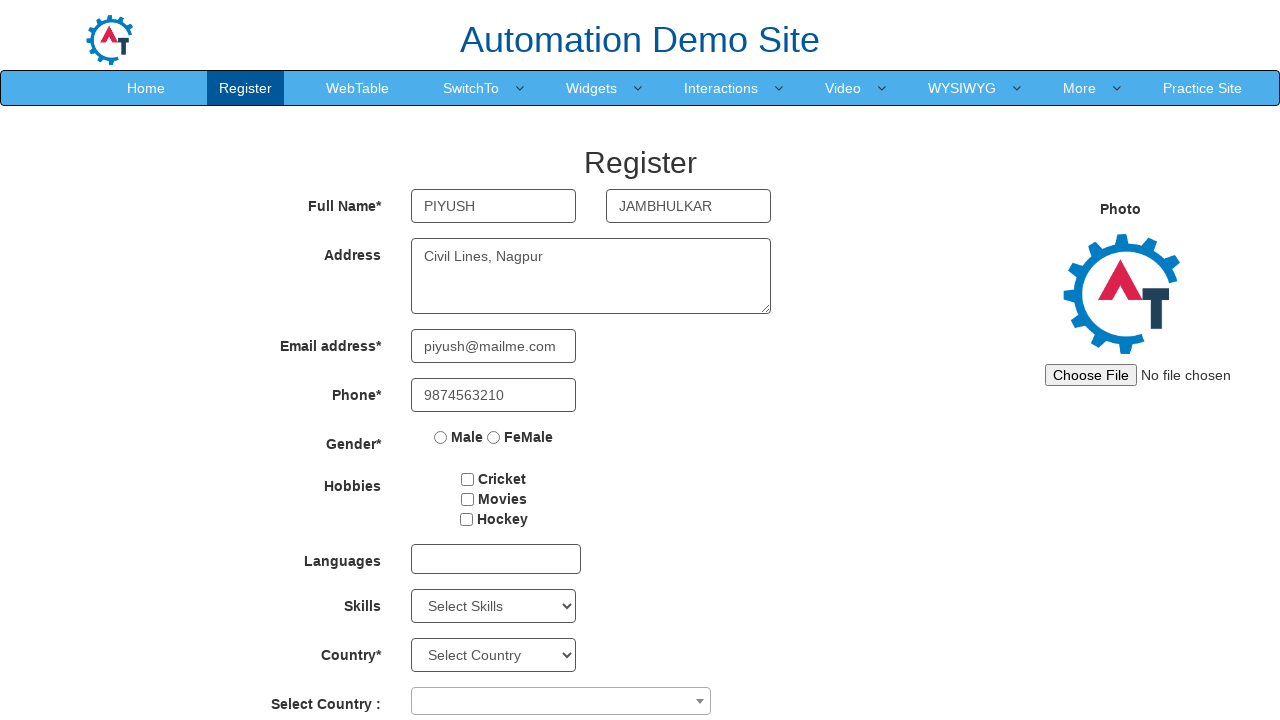

Selected 'Male' gender option at (441, 437) on xpath=//input[@value='Male']
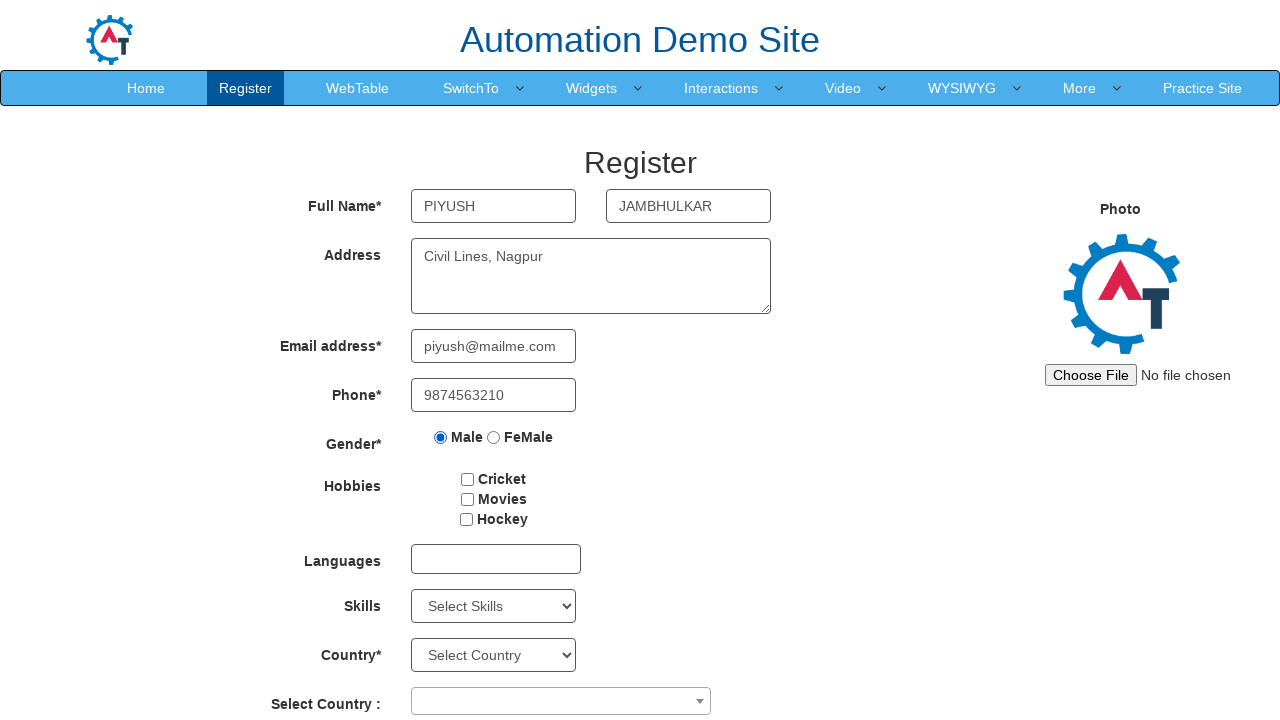

Selected 'Cricket' hobby checkbox at (468, 479) on xpath=//input[@value='Cricket']
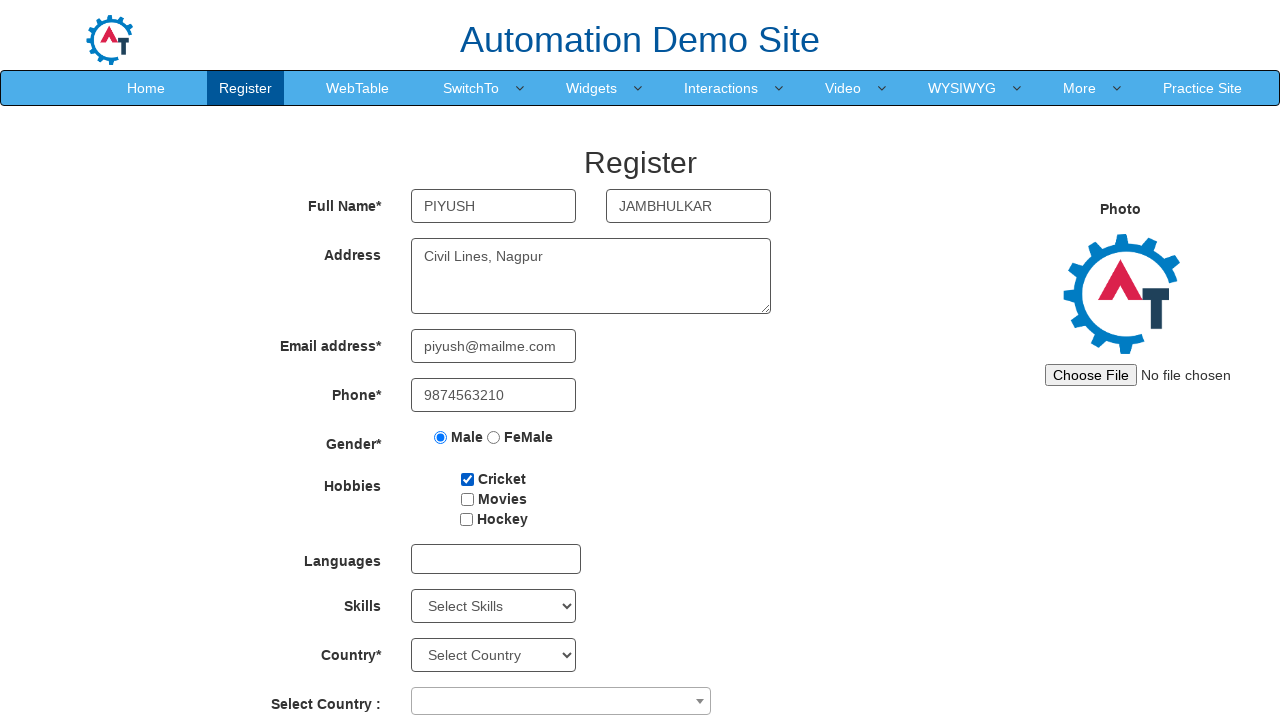

Selected 'Movies' hobby checkbox at (467, 499) on xpath=//input[@value='Movies']
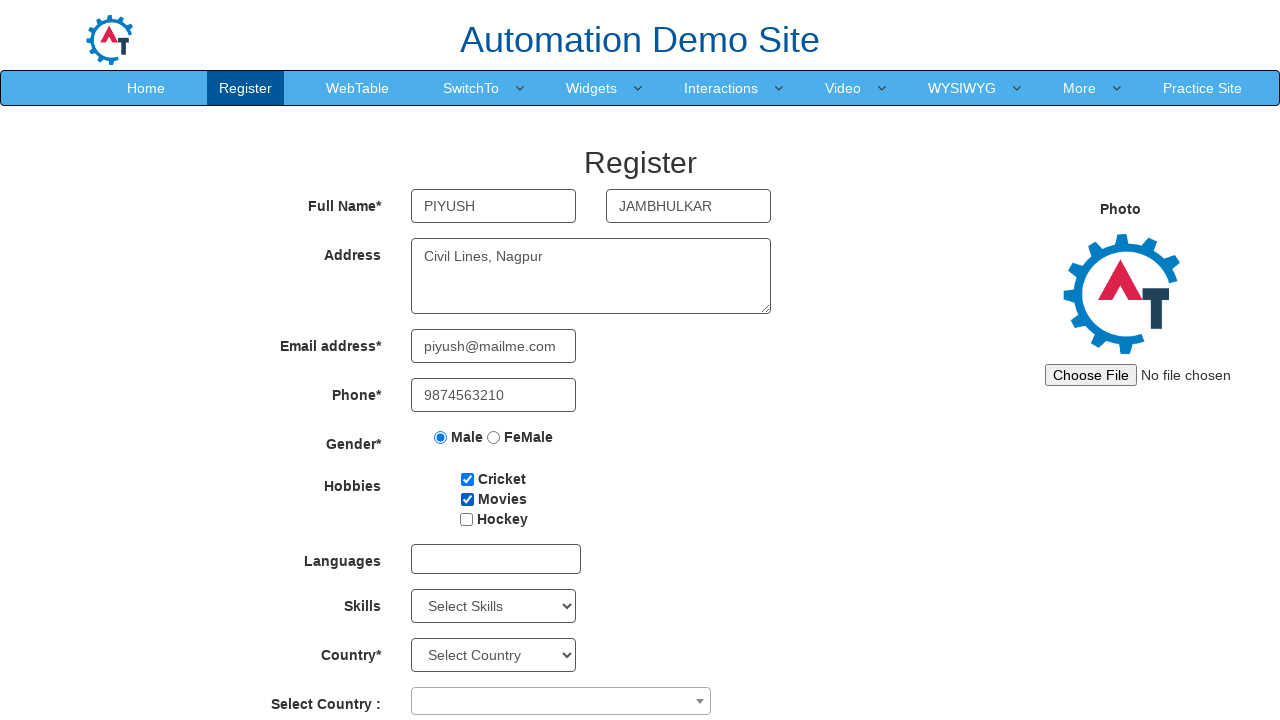

Clicked language dropdown to open it at (496, 559) on xpath=//div[@id='msdd']
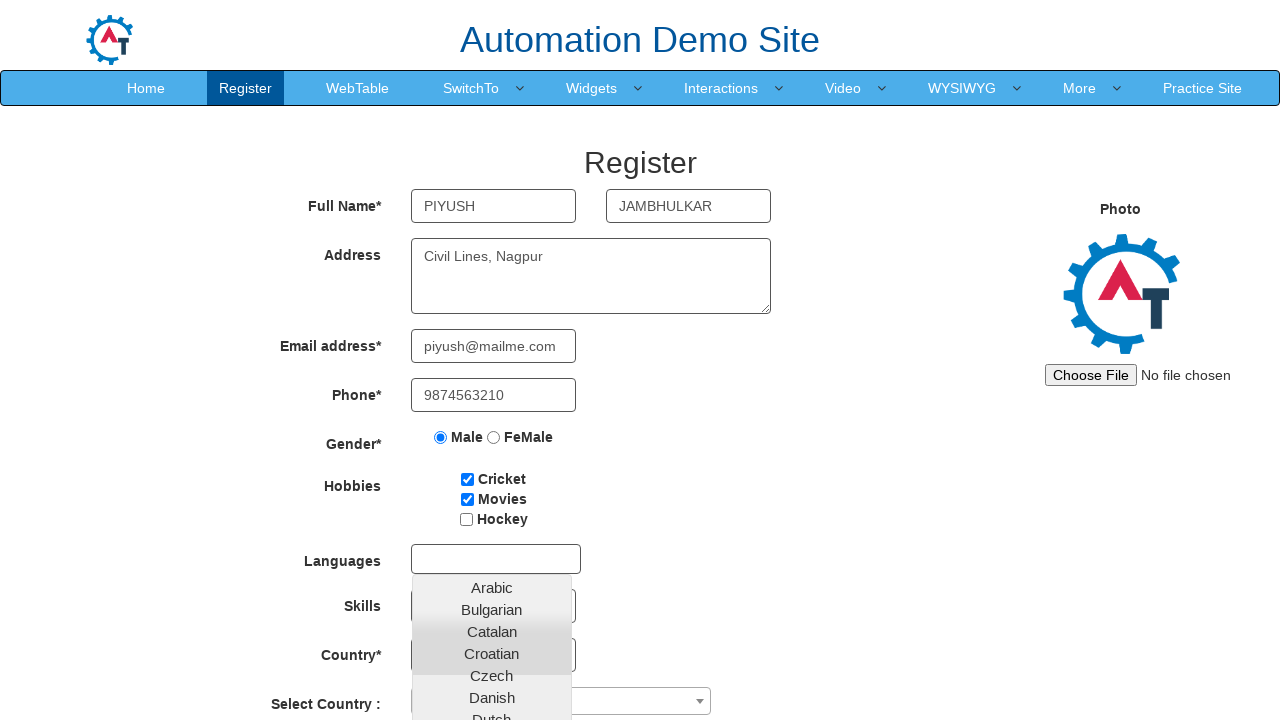

Selected 'English' from language dropdown at (492, 457) on xpath=//a[text()='English']
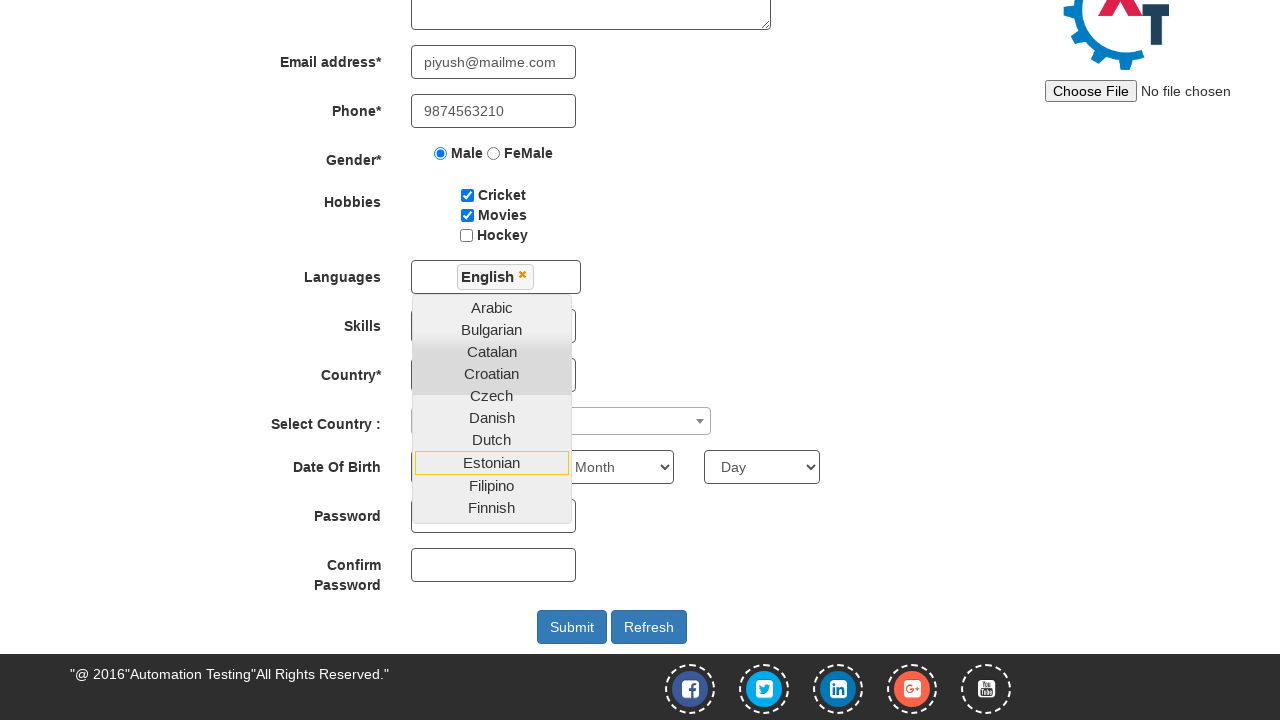

Clicked outside dropdown to close it at (323, 273) on xpath=//label[text()='Languages']
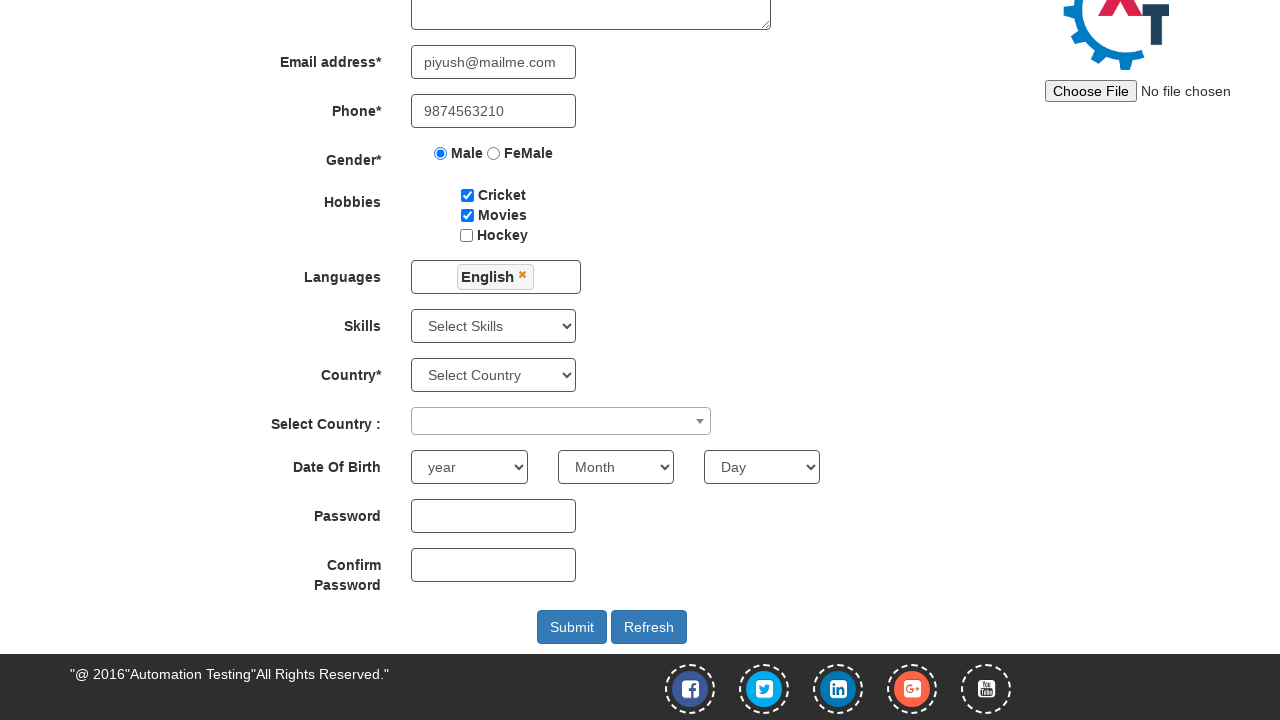

Selected skill option at index 27 from Skills dropdown on xpath=//select[@id='Skills']
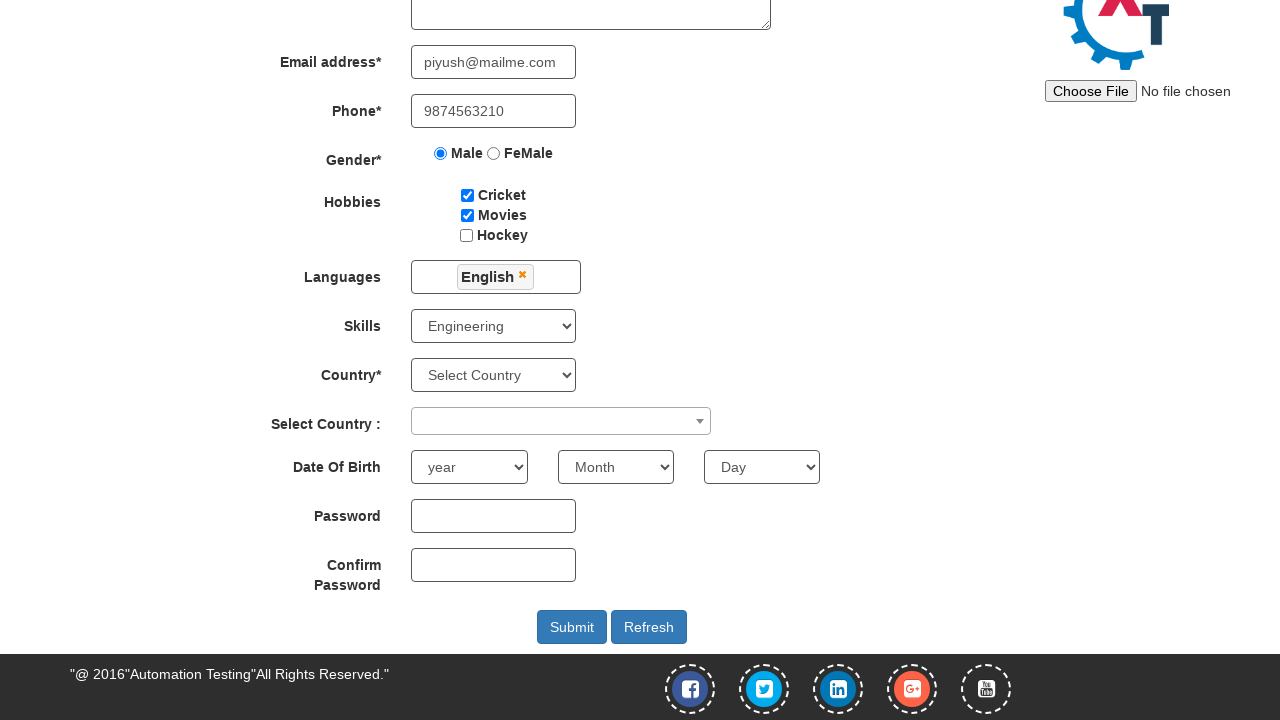

Clicked country combobox to open it at (561, 421) on xpath=//span[@role='combobox']
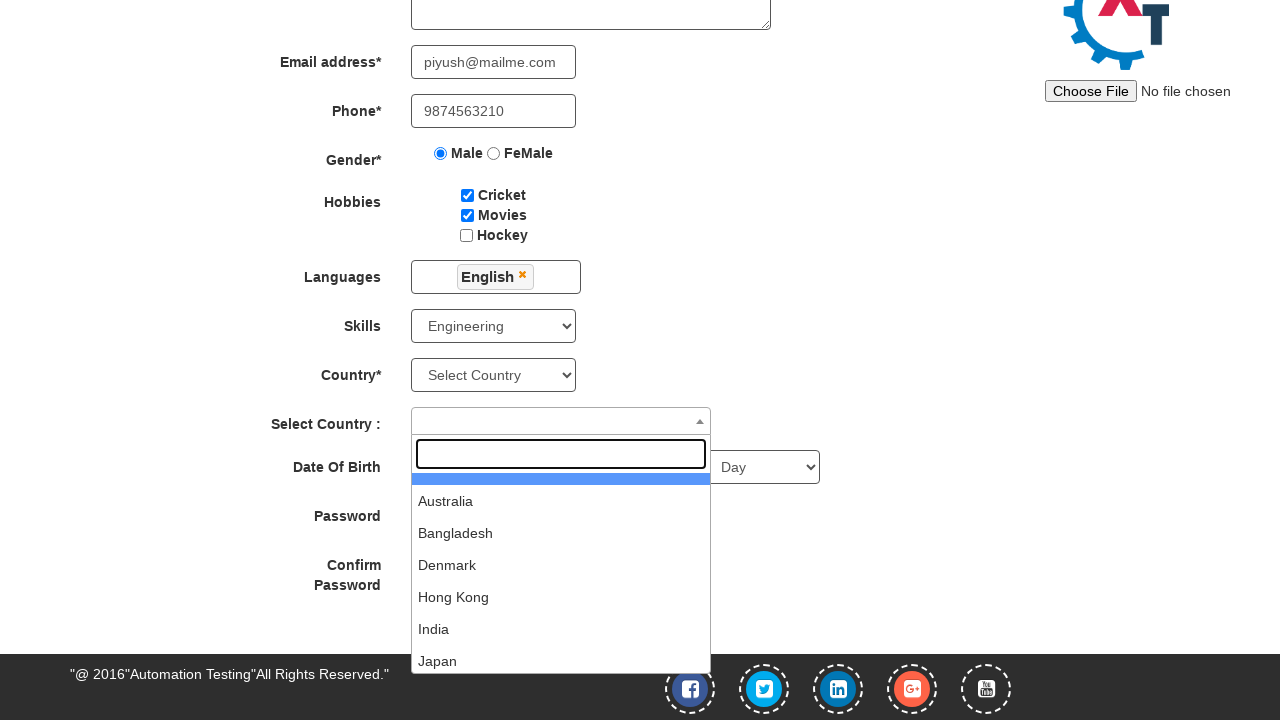

Selected 'India' from country dropdown at (561, 629) on xpath=//li[text()='India']
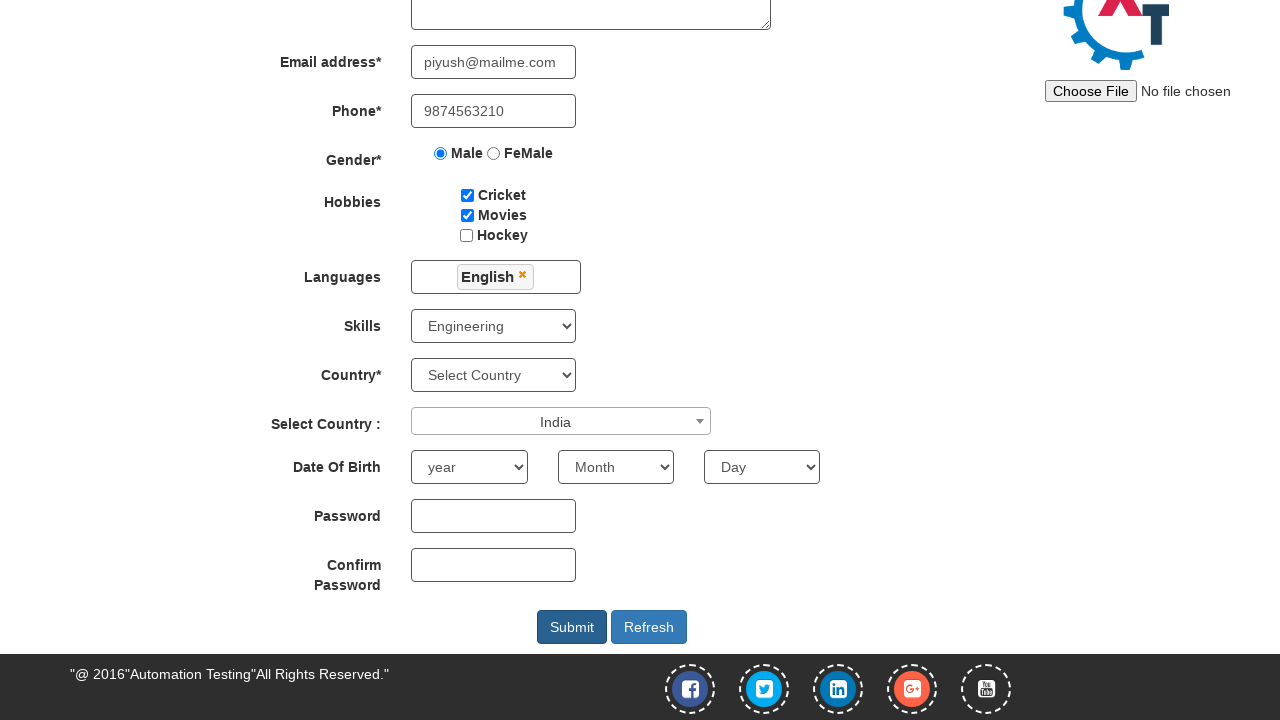

Selected birth year '1990' on xpath=//select[@id='yearbox']
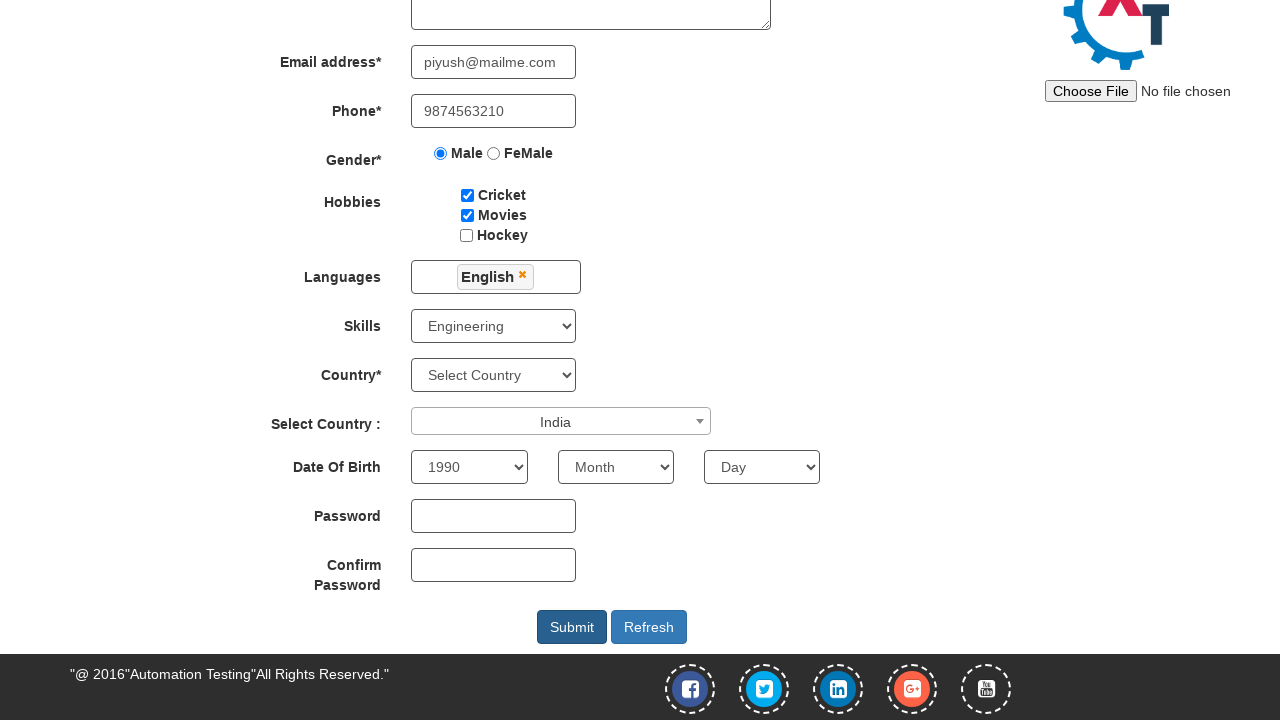

Selected birth month 'January' on xpath=//select[@placeholder='Month']
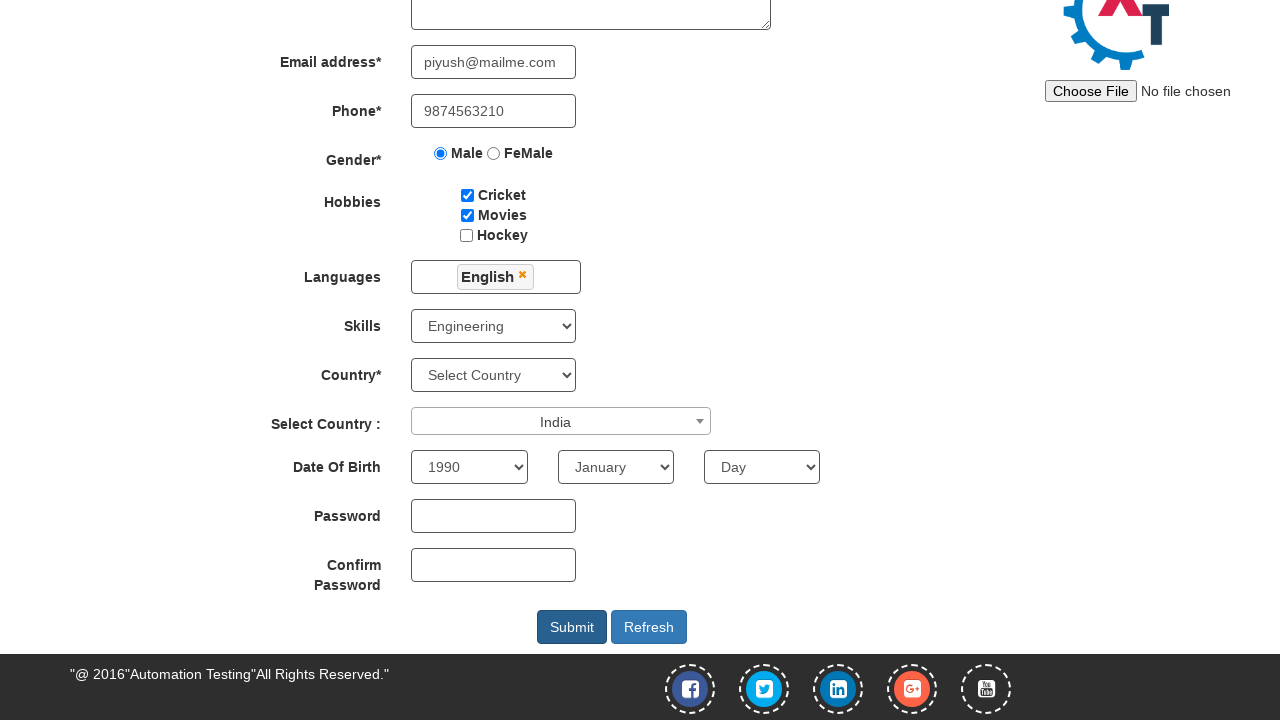

Selected birth day '15' on xpath=//select[@id='daybox']
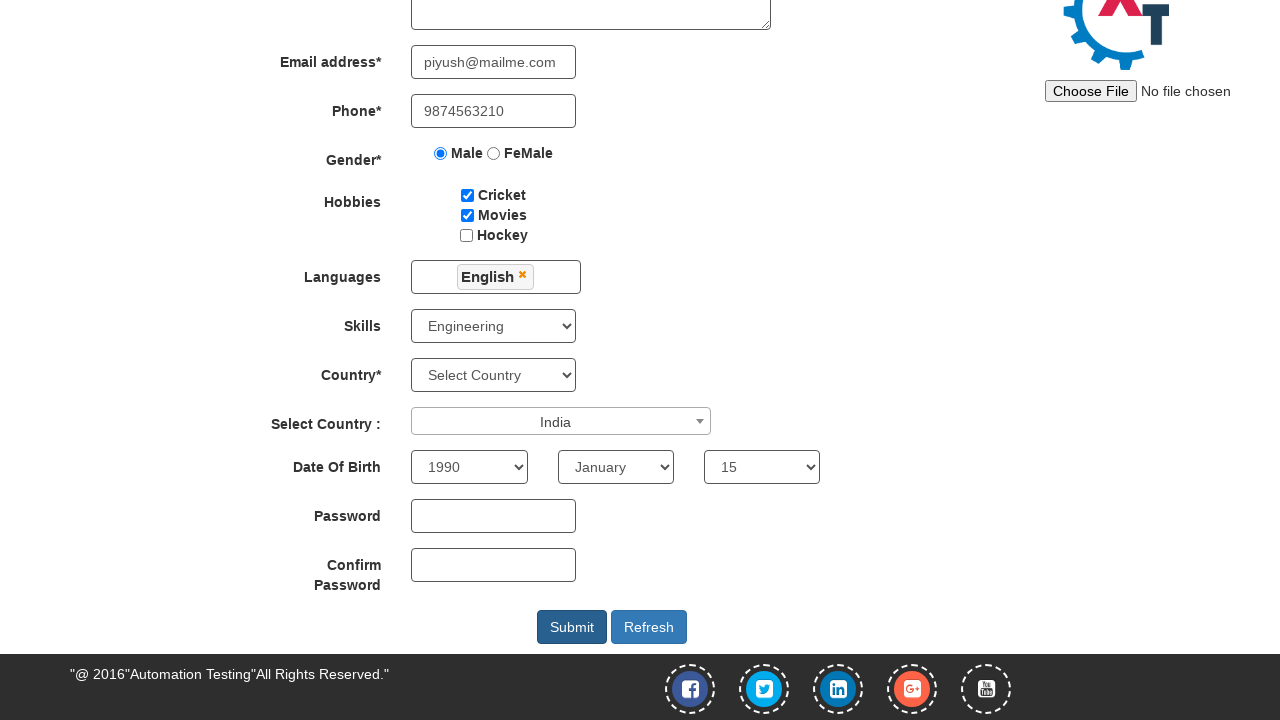

Filled first password field with 'privacyfield' on xpath=//input[@id='firstpassword']
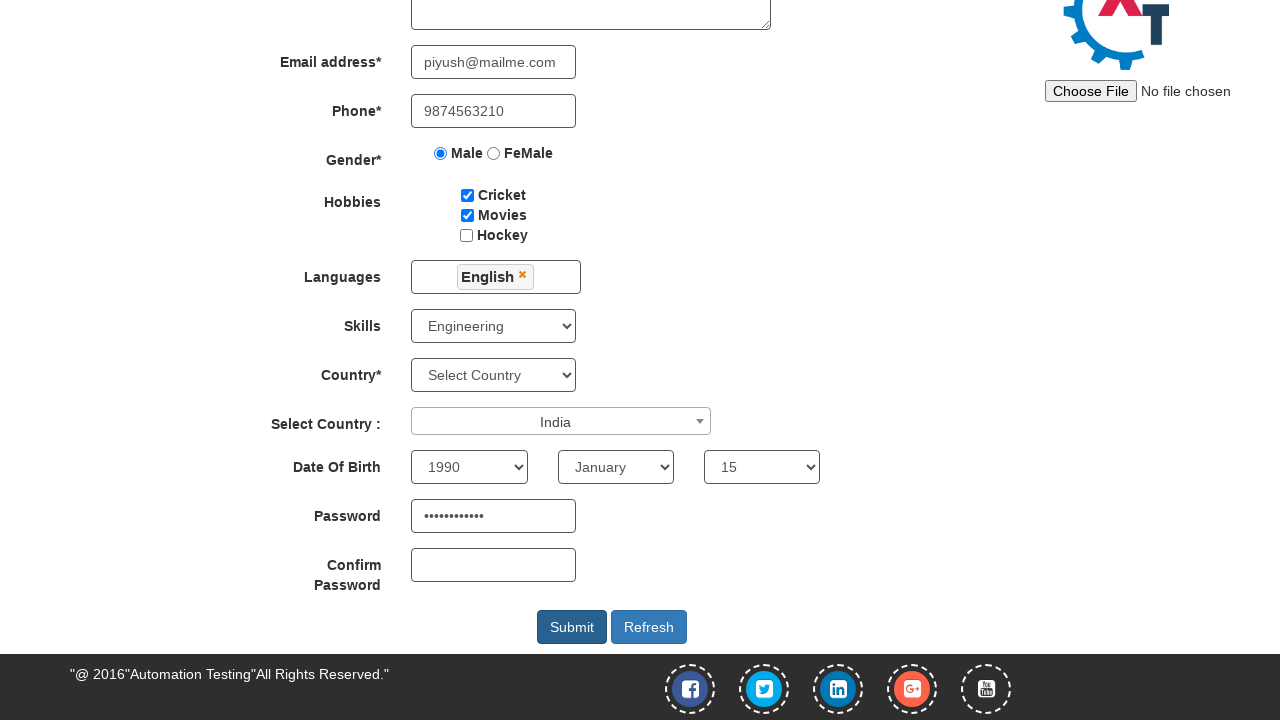

Filled second password field with 'privacyfield' on xpath=//input[@id='secondpassword']
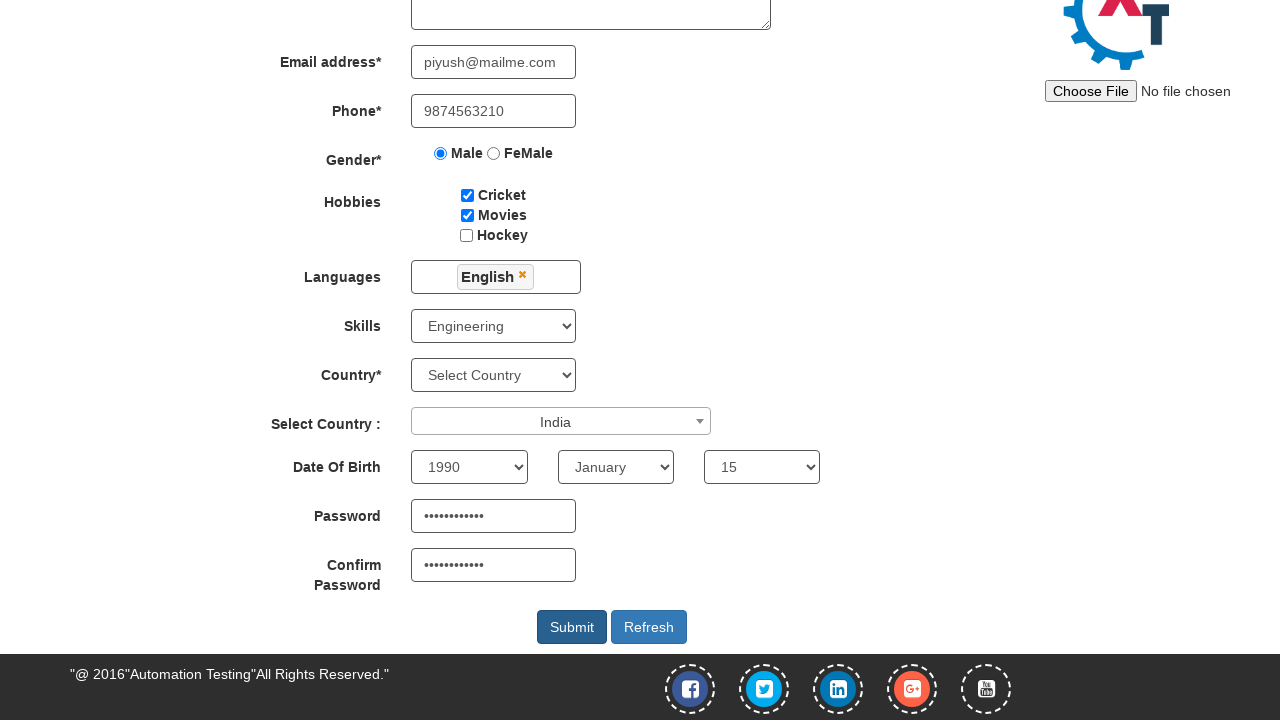

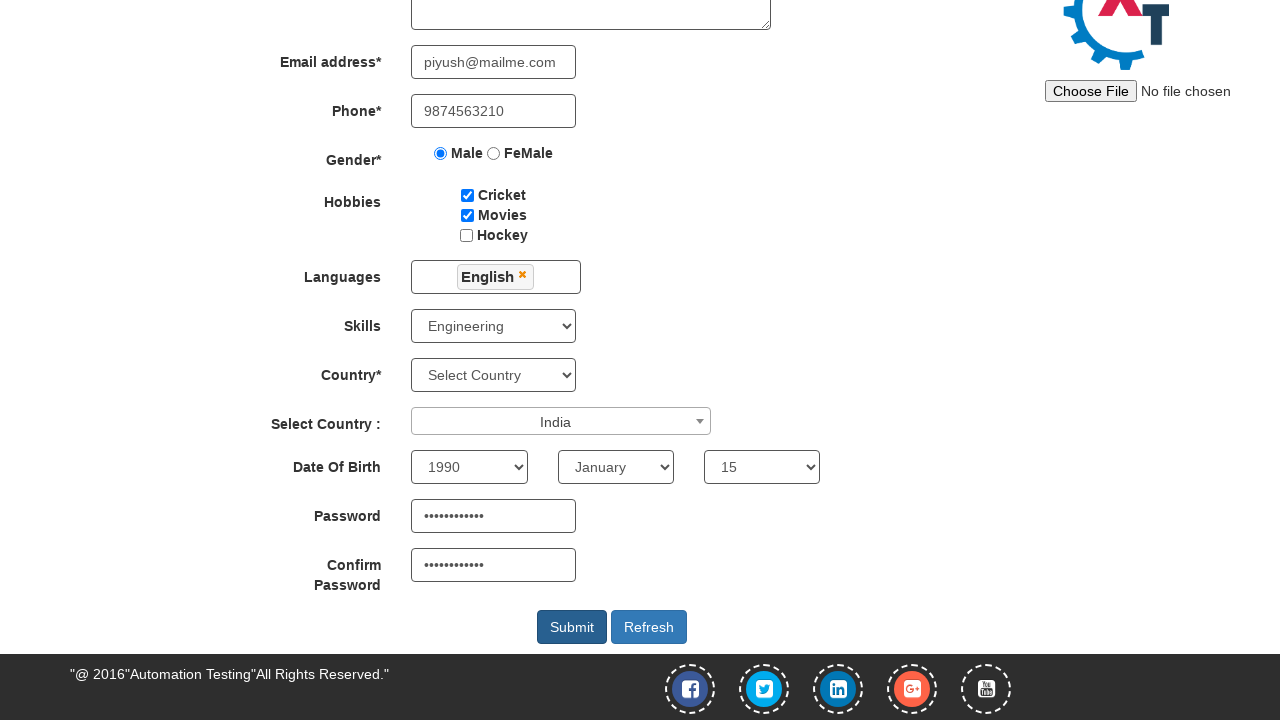